Tests mobile responsive layout by setting viewport to 375x667 and verifying key elements are visible without horizontal scroll

Starting URL: https://momentocake-admin-dev.web.app

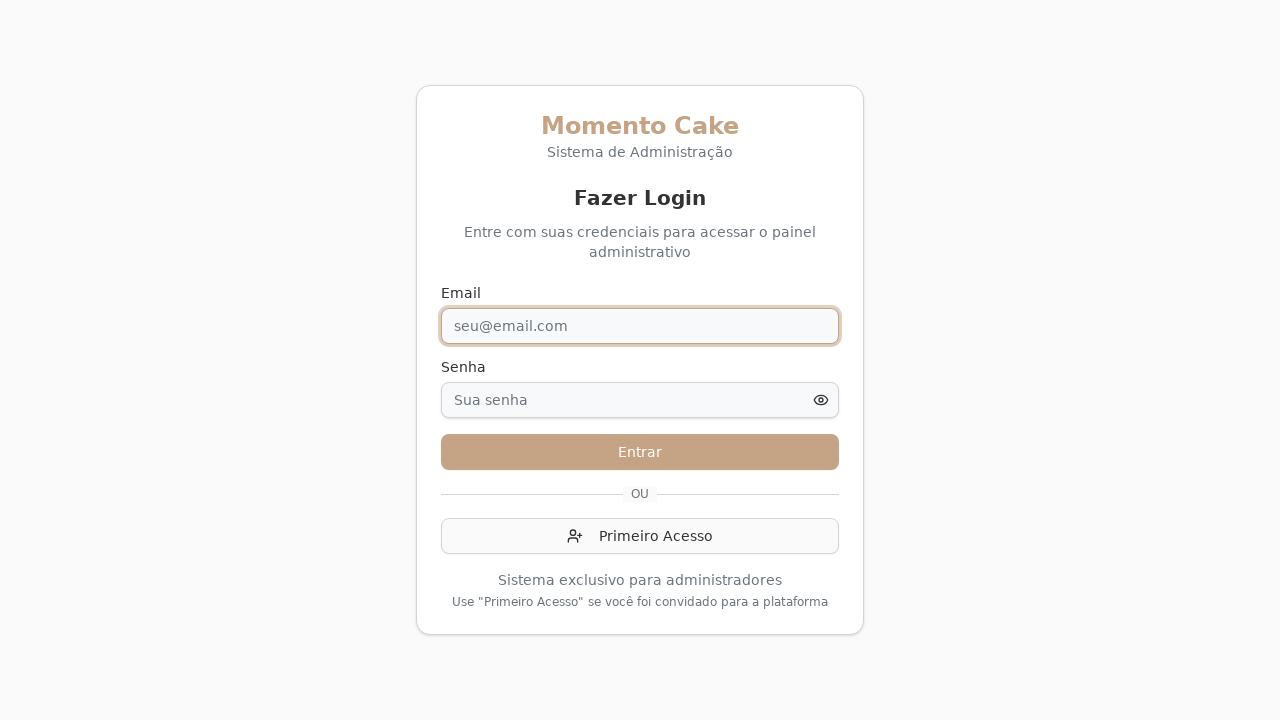

Set viewport to mobile size (375x667)
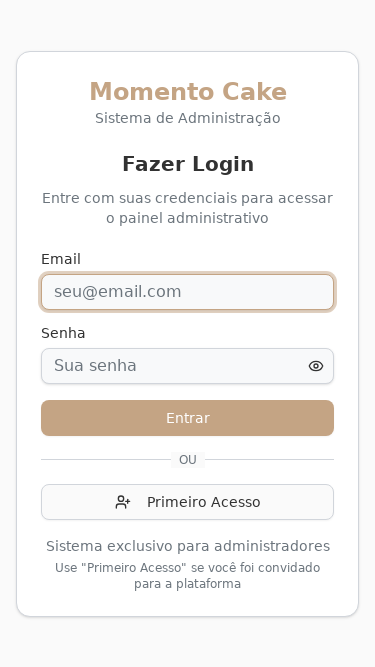

Reloaded page with mobile viewport
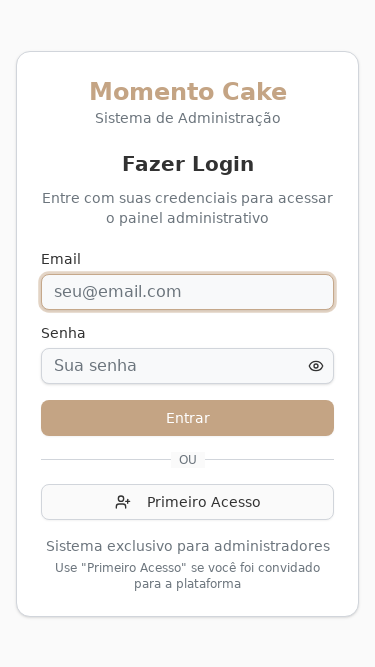

Page DOM content loaded
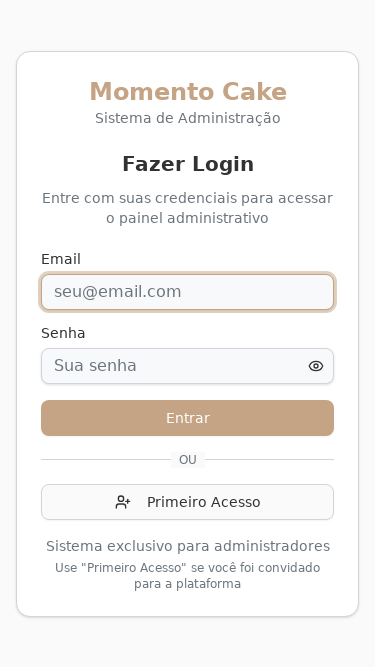

Verified 'Momento Cake' text is visible in mobile layout
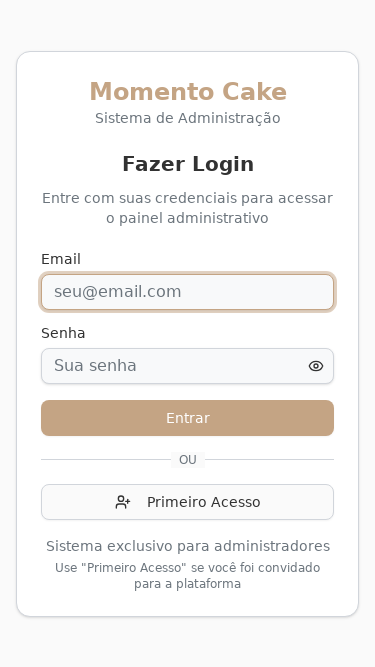

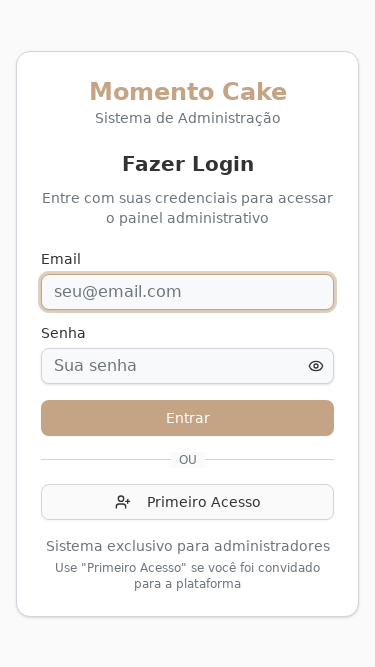